Tests highlighting an element on the page by finding a specific element and applying a visual red dashed border style using JavaScript execution

Starting URL: http://the-internet.herokuapp.com/large

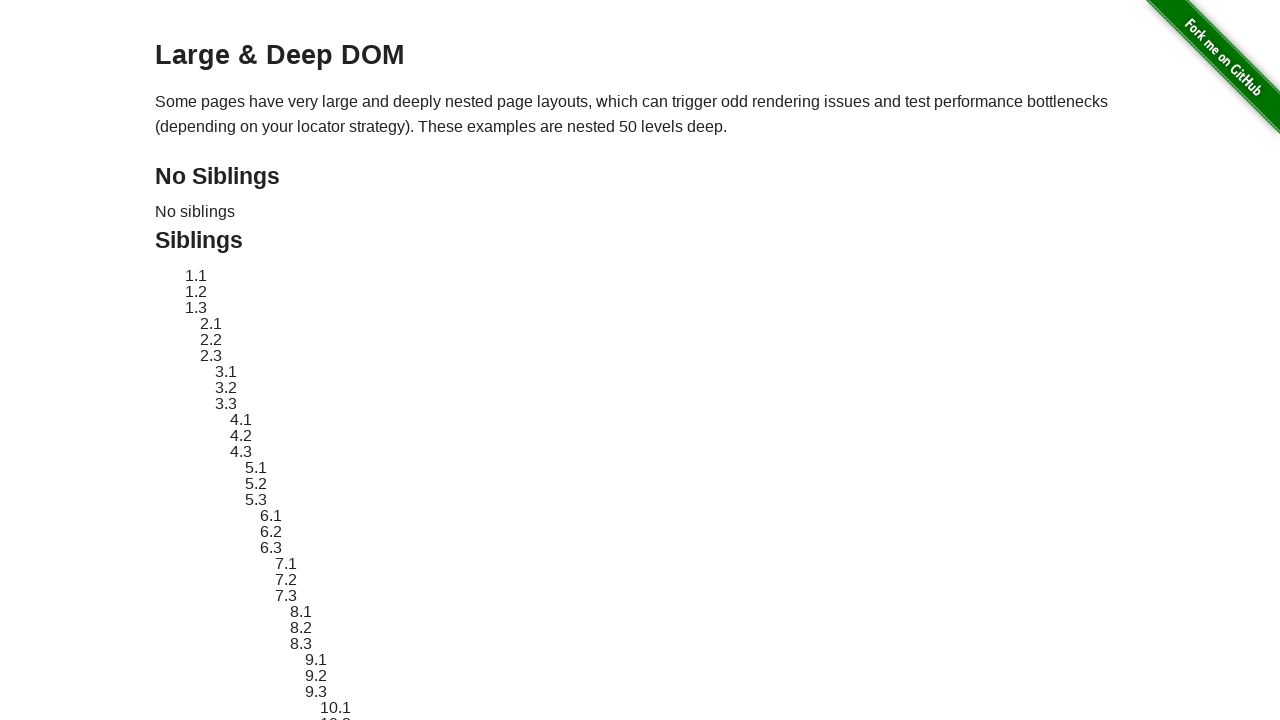

Located element with ID 'sibling-2.3'
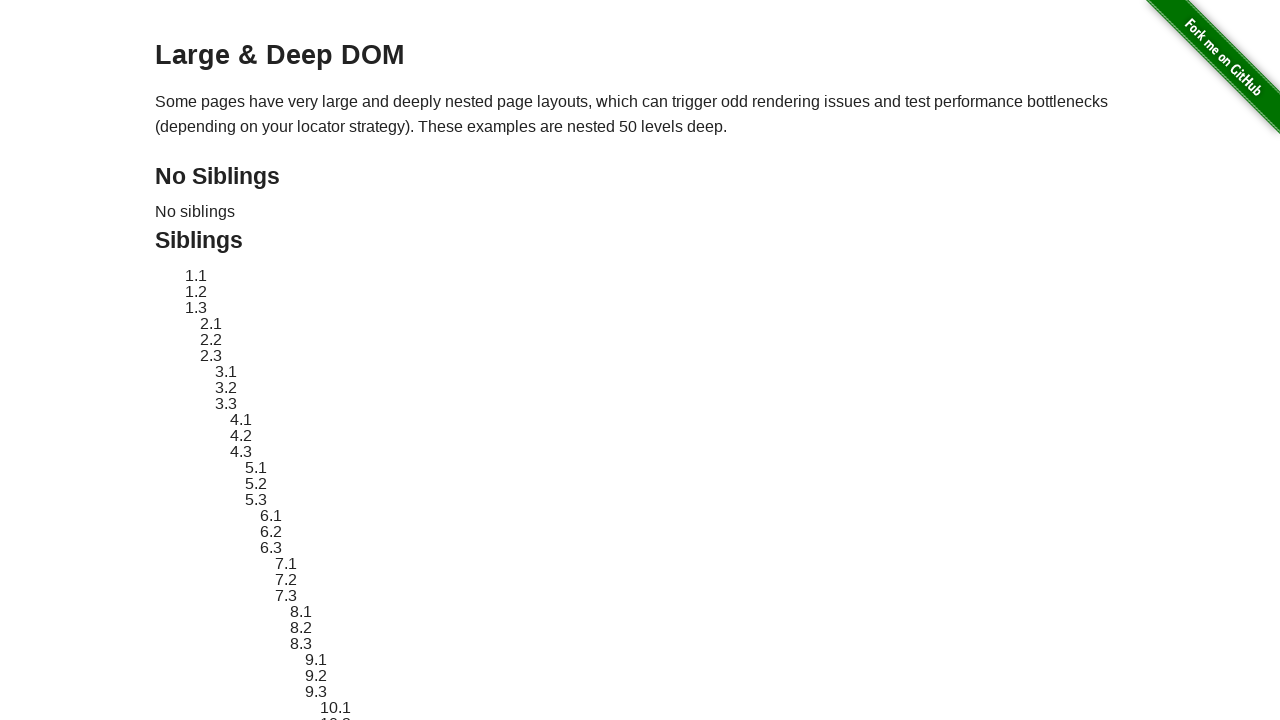

Element became visible
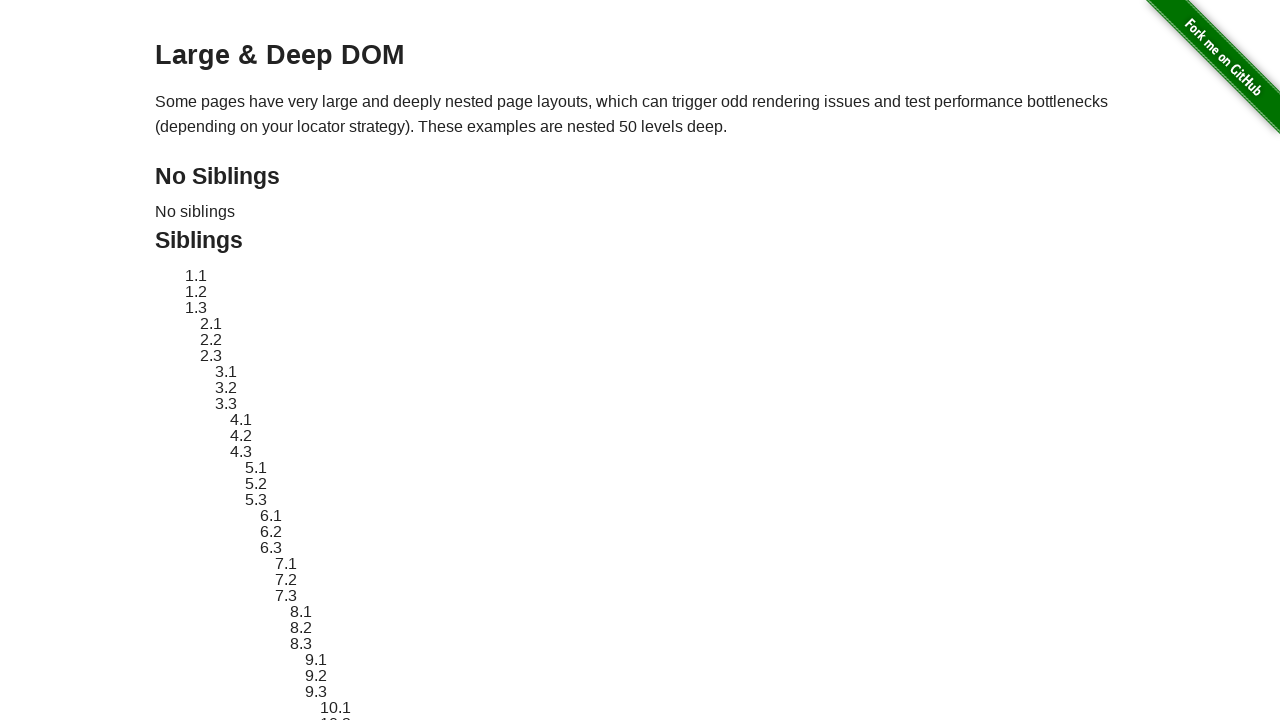

Retrieved original style attribute from element
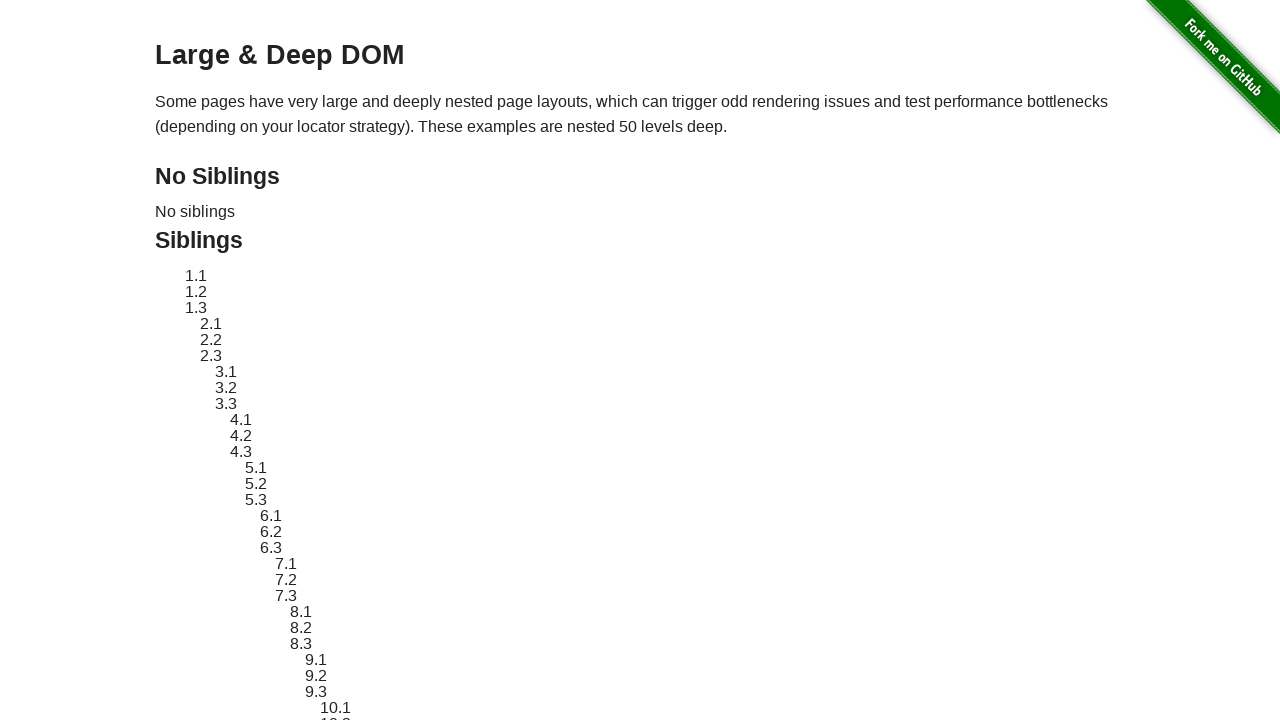

Applied red dashed border highlight style to element
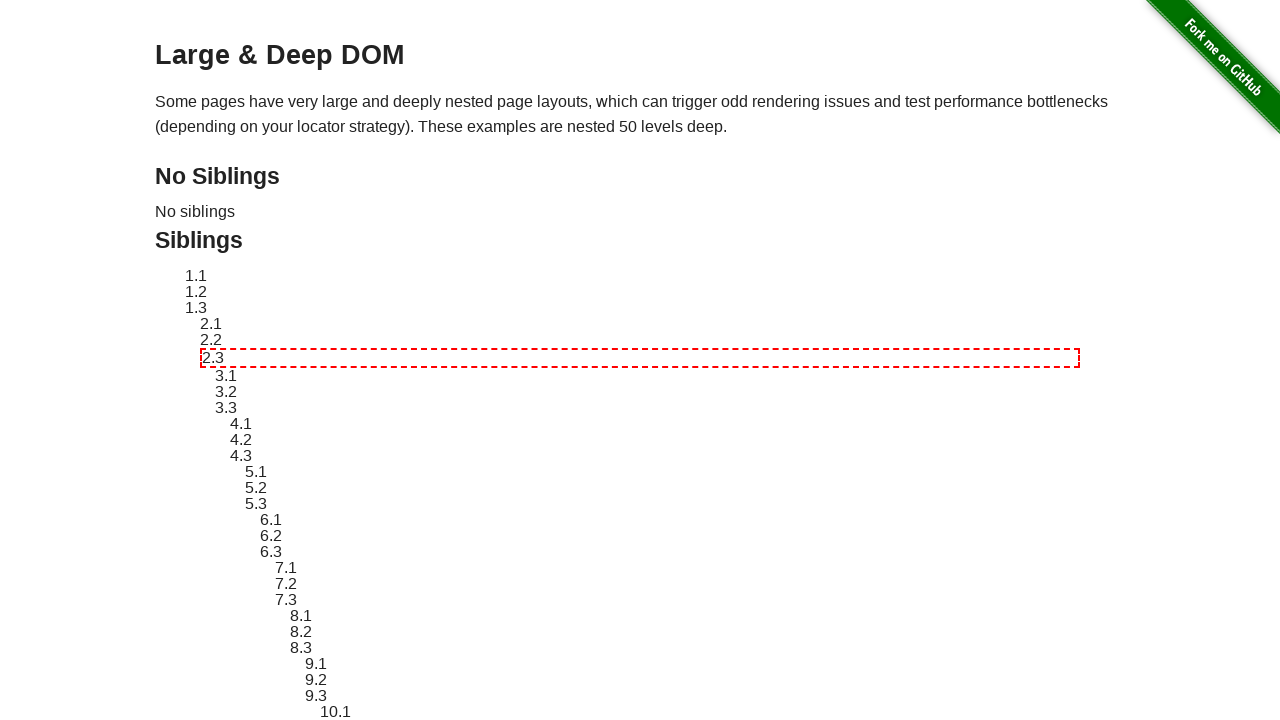

Waited 3 seconds to observe the highlight effect
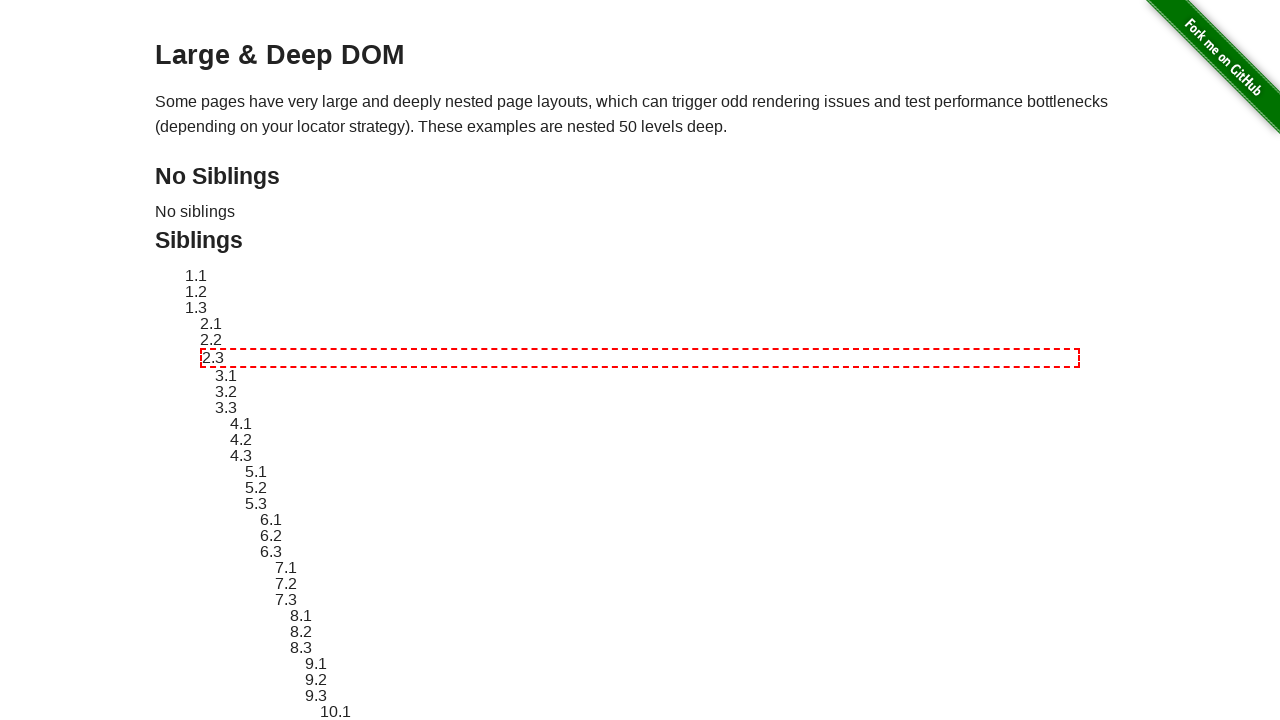

Reverted element style to original state
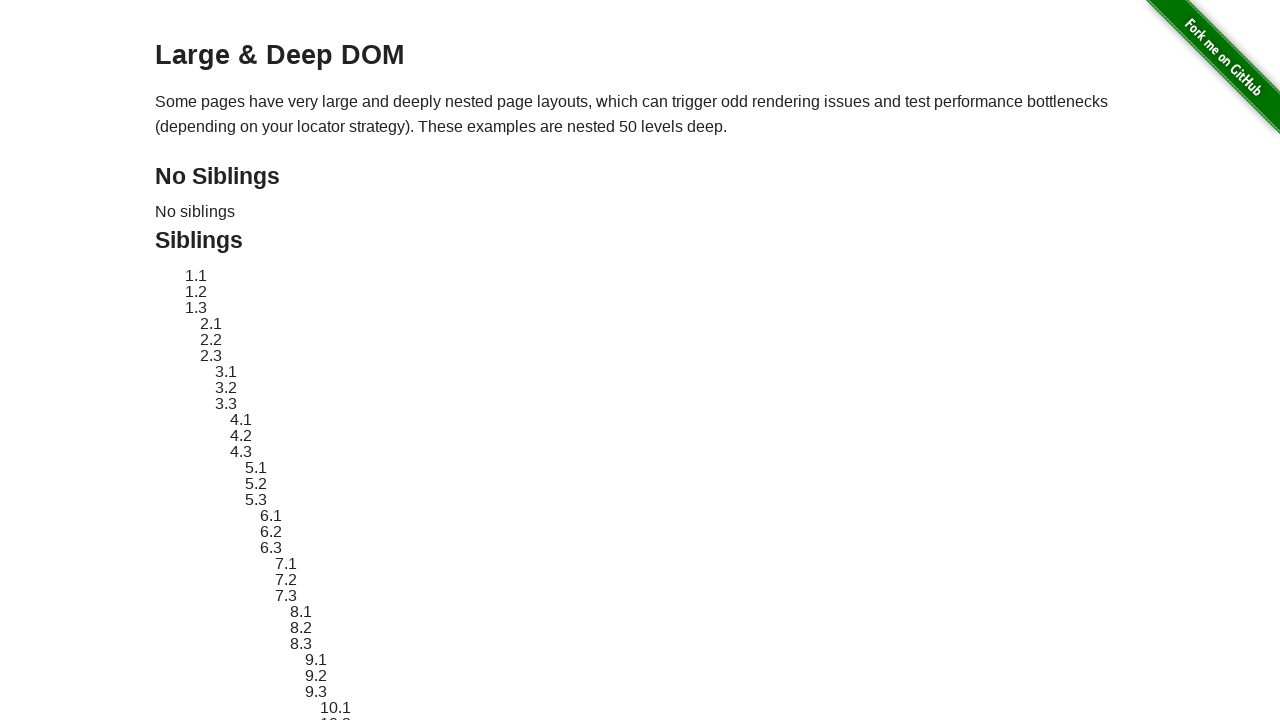

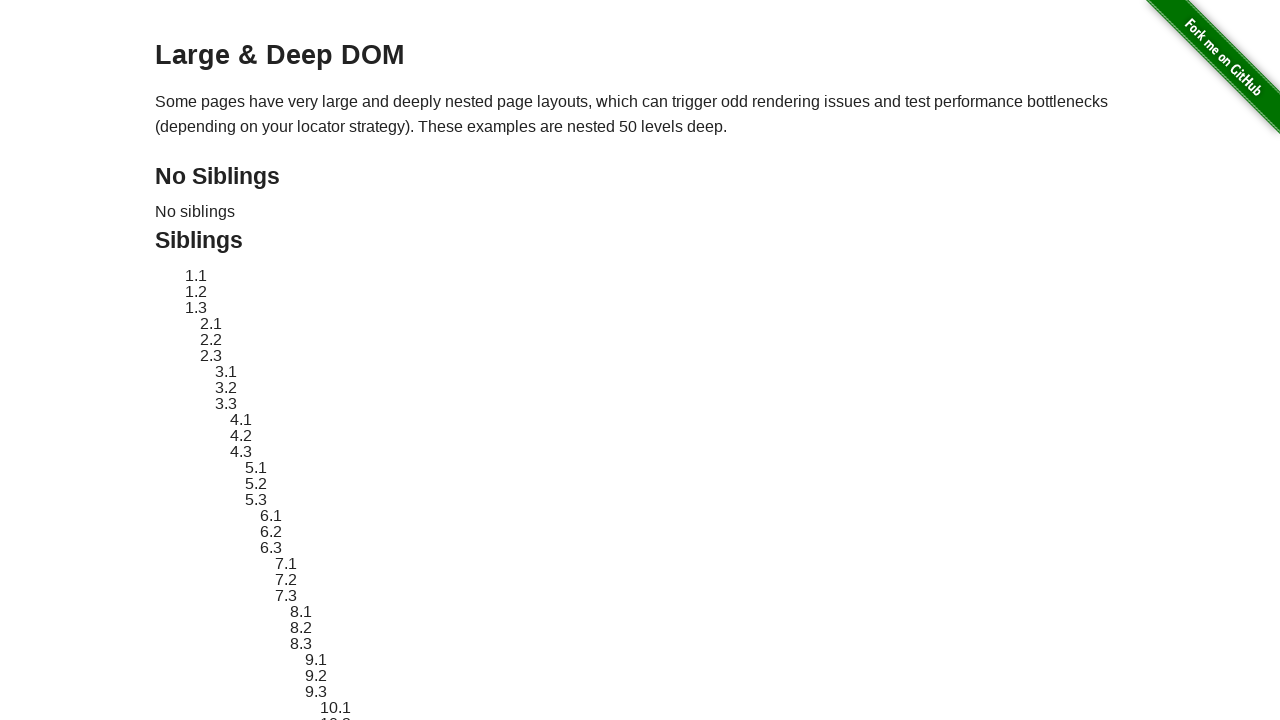